Tests filling contact information within an iframe on the quote form page

Starting URL: https://skryabin.com/market/quote.html

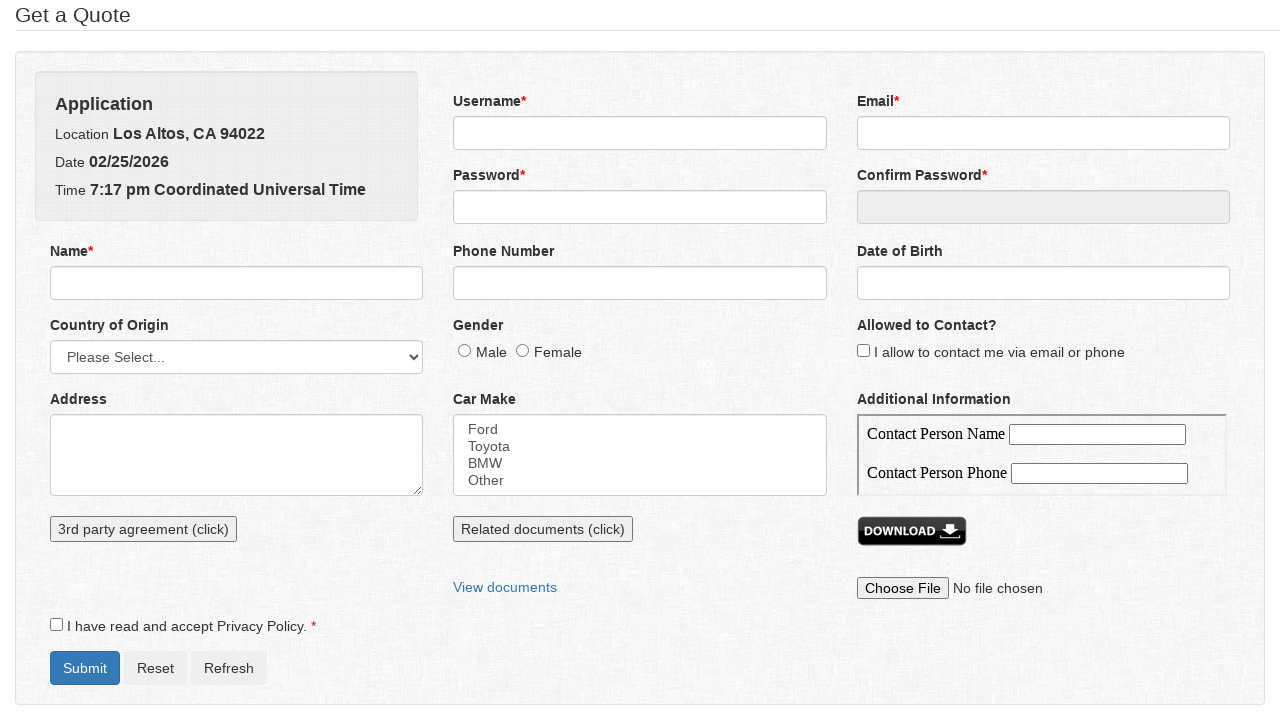

Selected iframe with name 'additionalInfo'
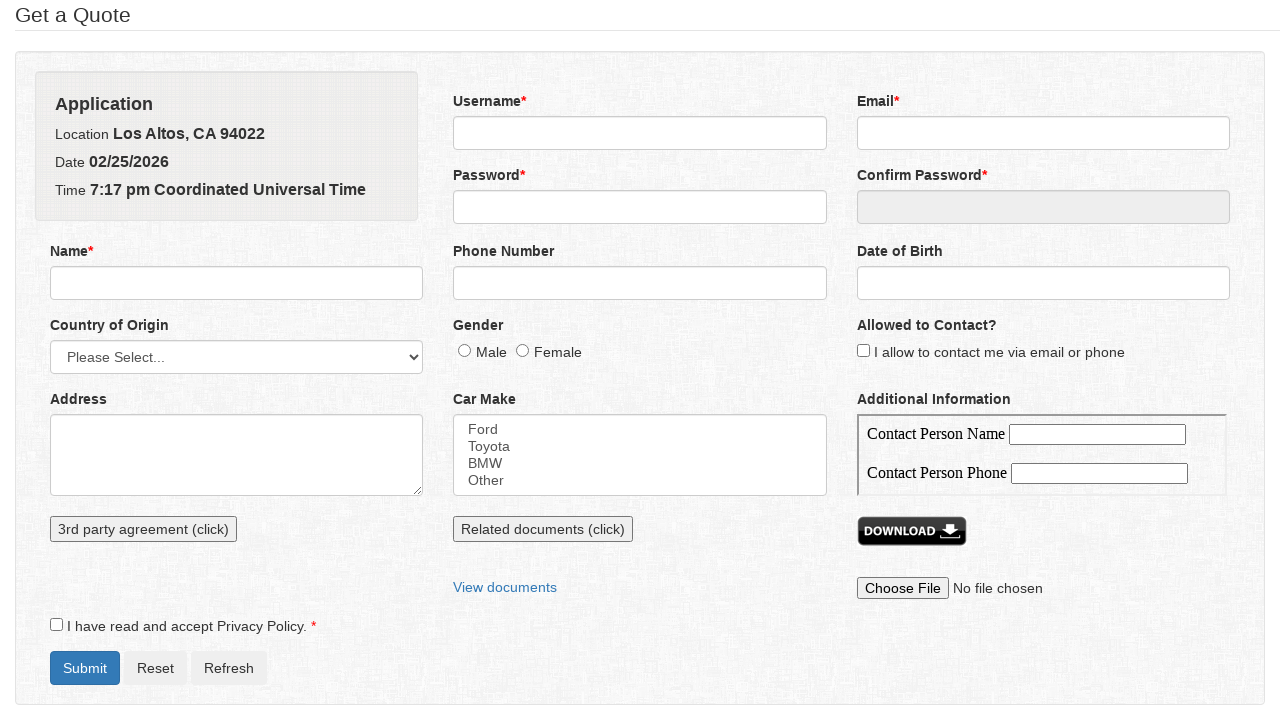

Filled contact person name with 'Robert Johnson' in iframe on input#contactPersonName
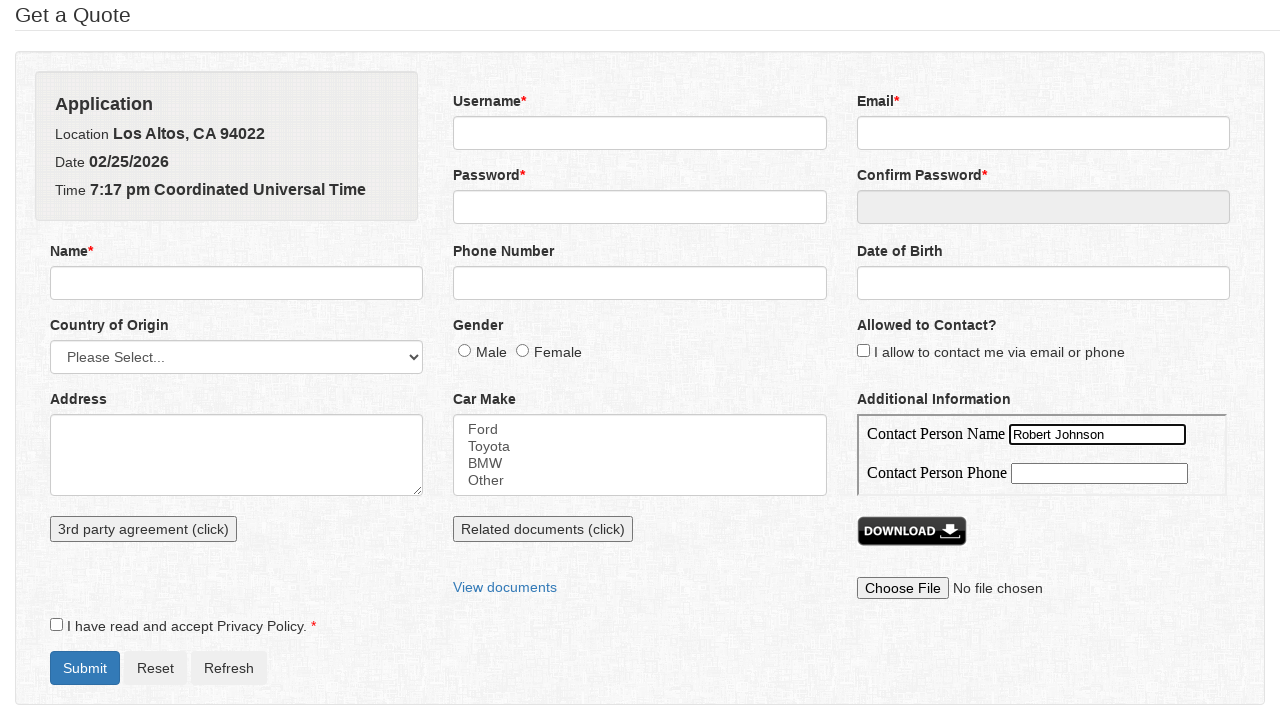

Filled contact person phone with '5559876543' in iframe on input#contactPersonPhone
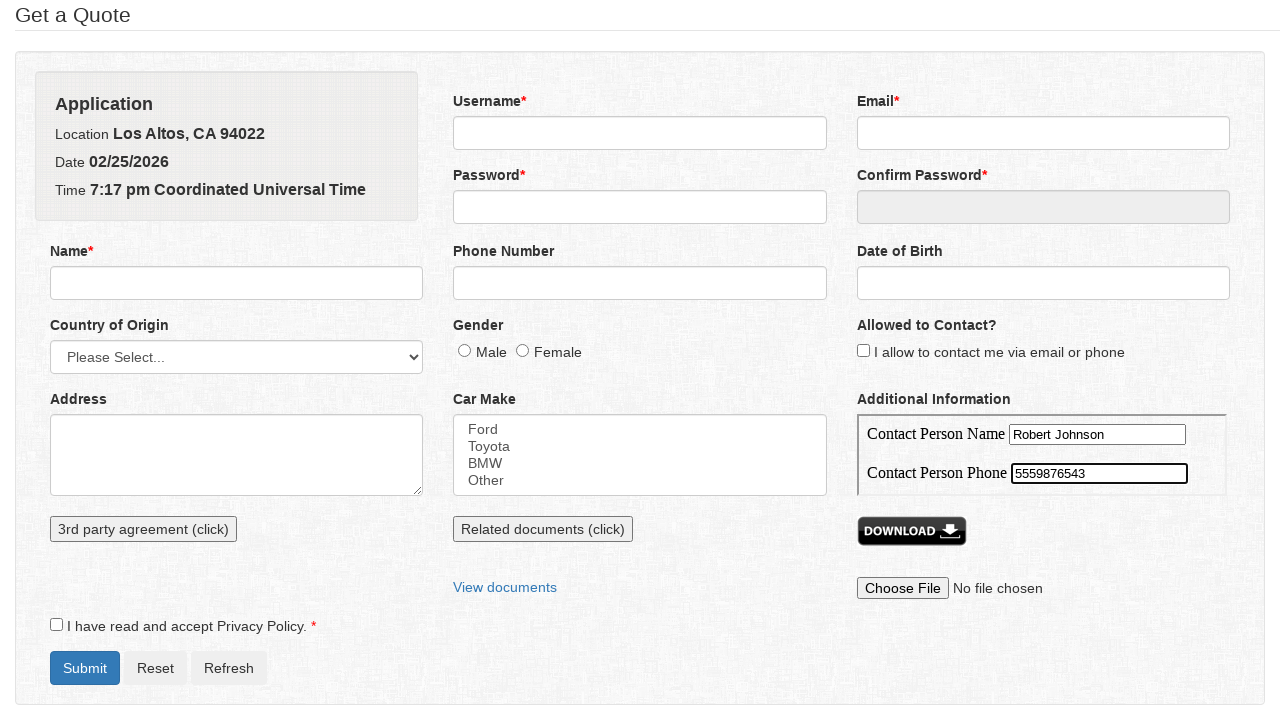

Waited 1000ms for page processing
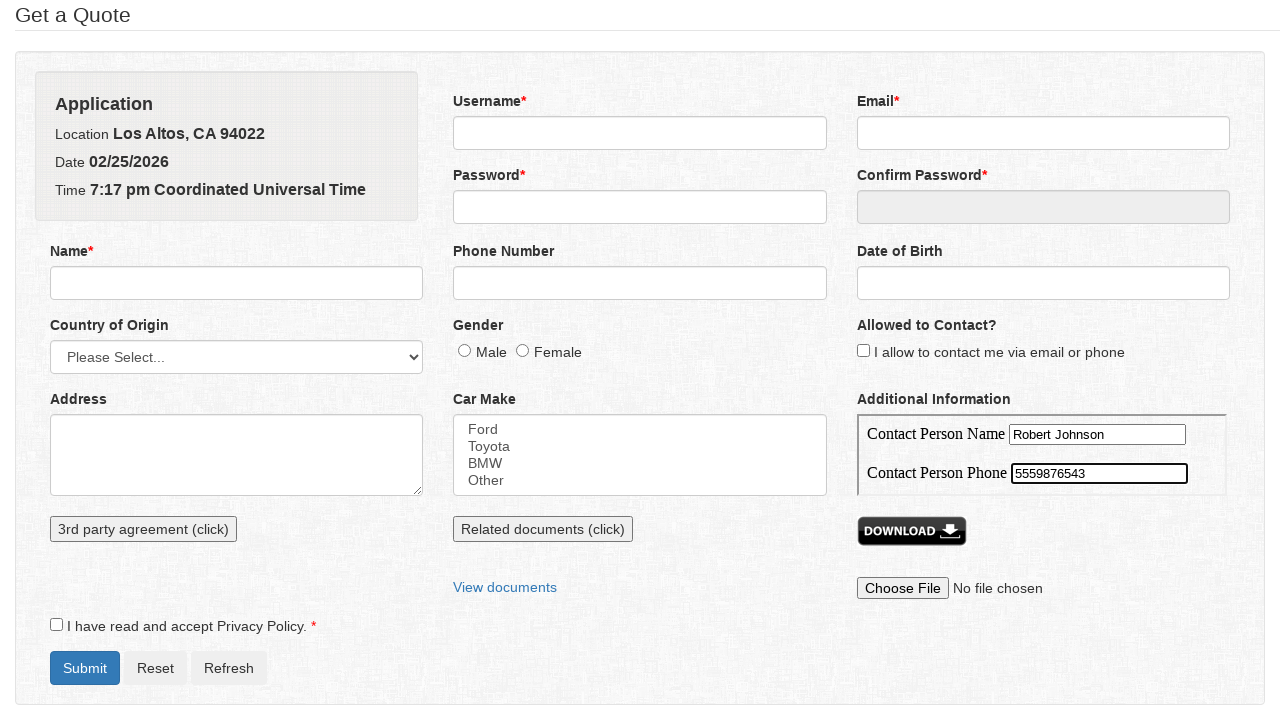

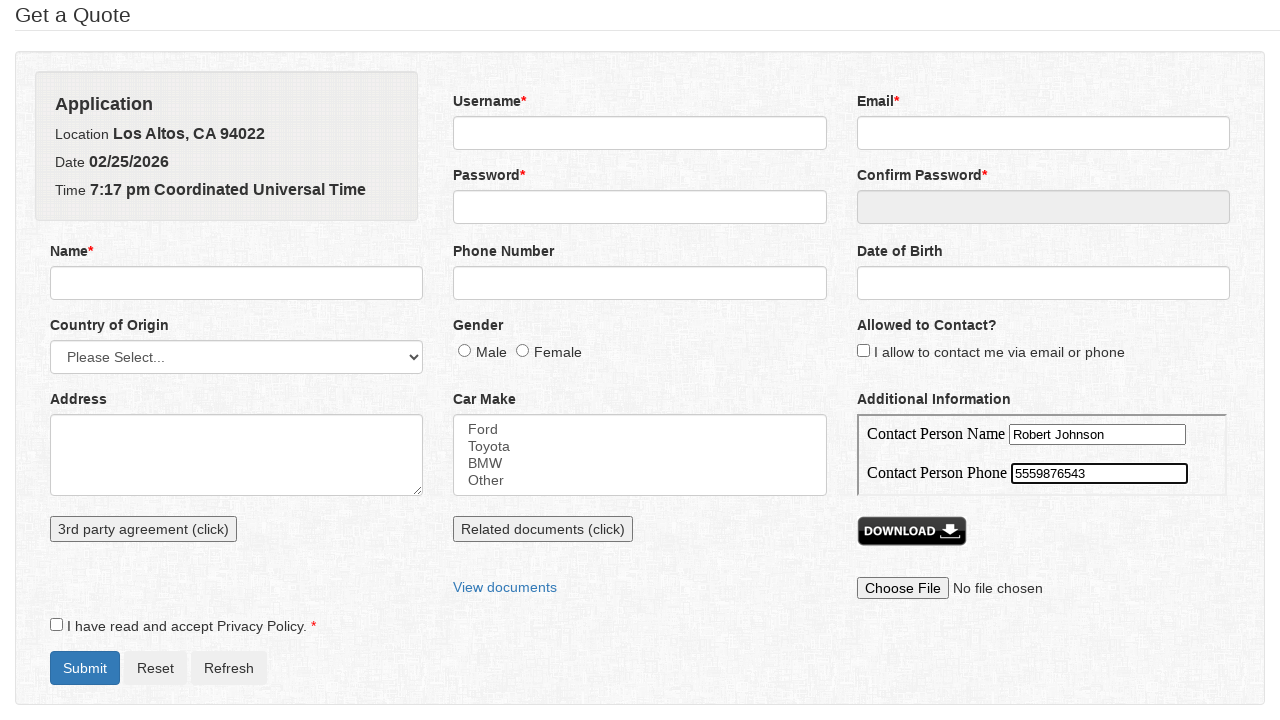